Tests scroll functionality by navigating to the File Download page and scrolling to an element on the page using JavaScript scroll methods.

Starting URL: https://the-internet.herokuapp.com/

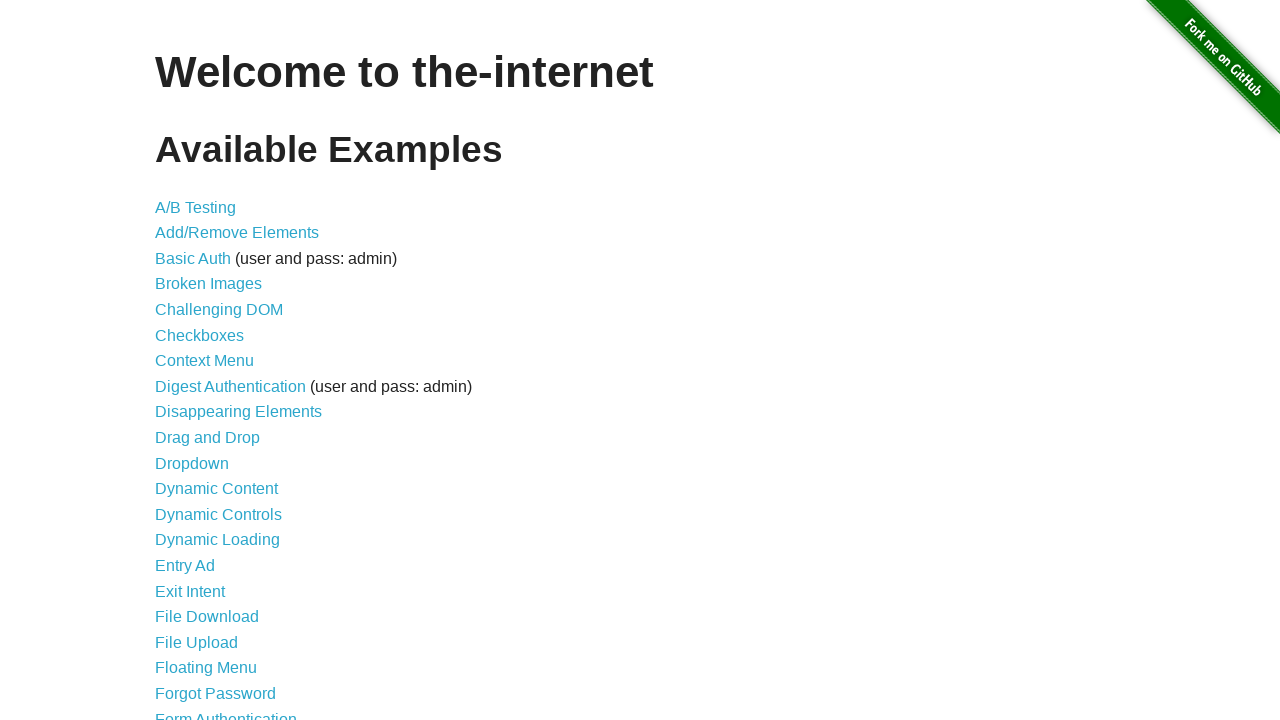

Clicked on 'File Download' link at (207, 617) on text=File Download
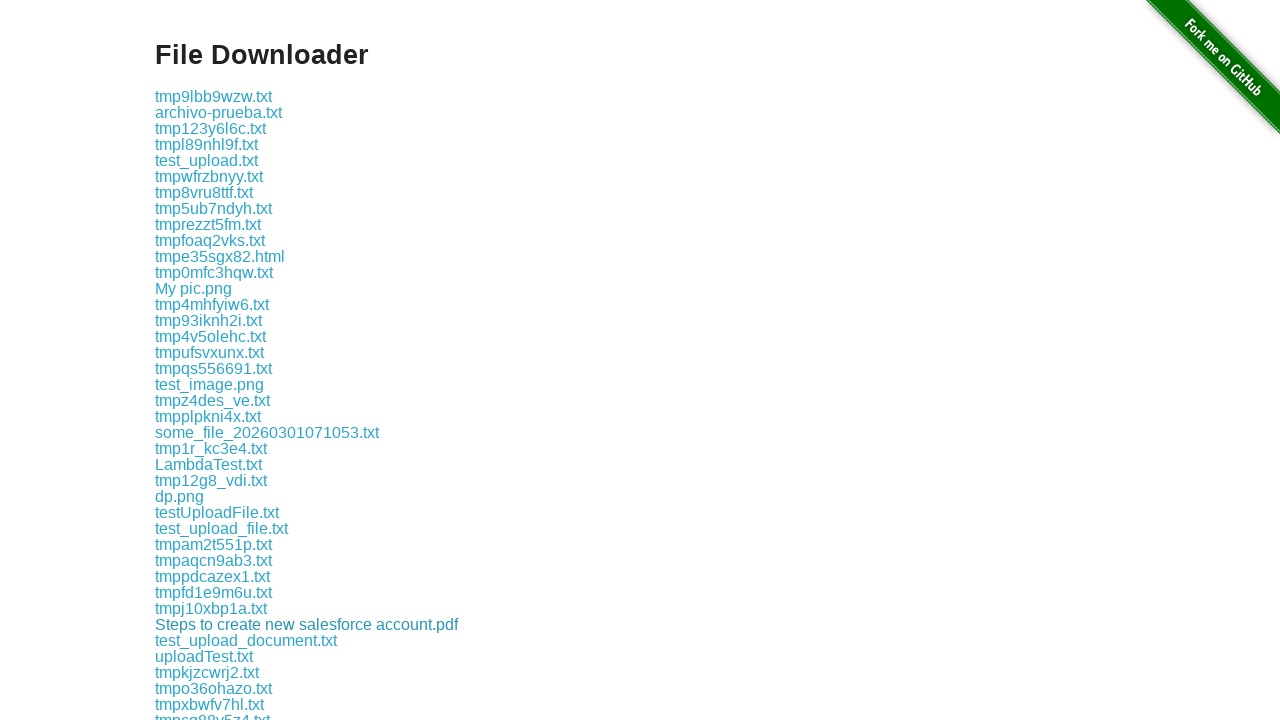

File download page loaded with download links visible
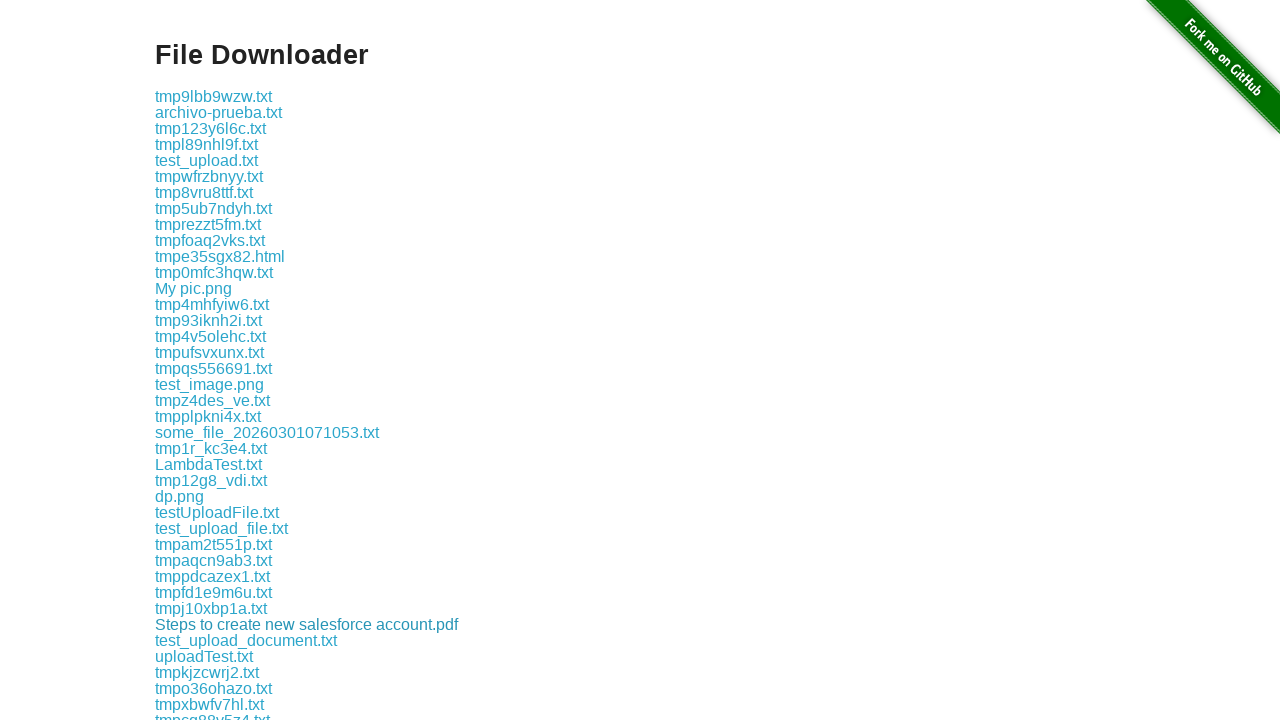

Scrolled to first download link using scroll_into_view_if_needed()
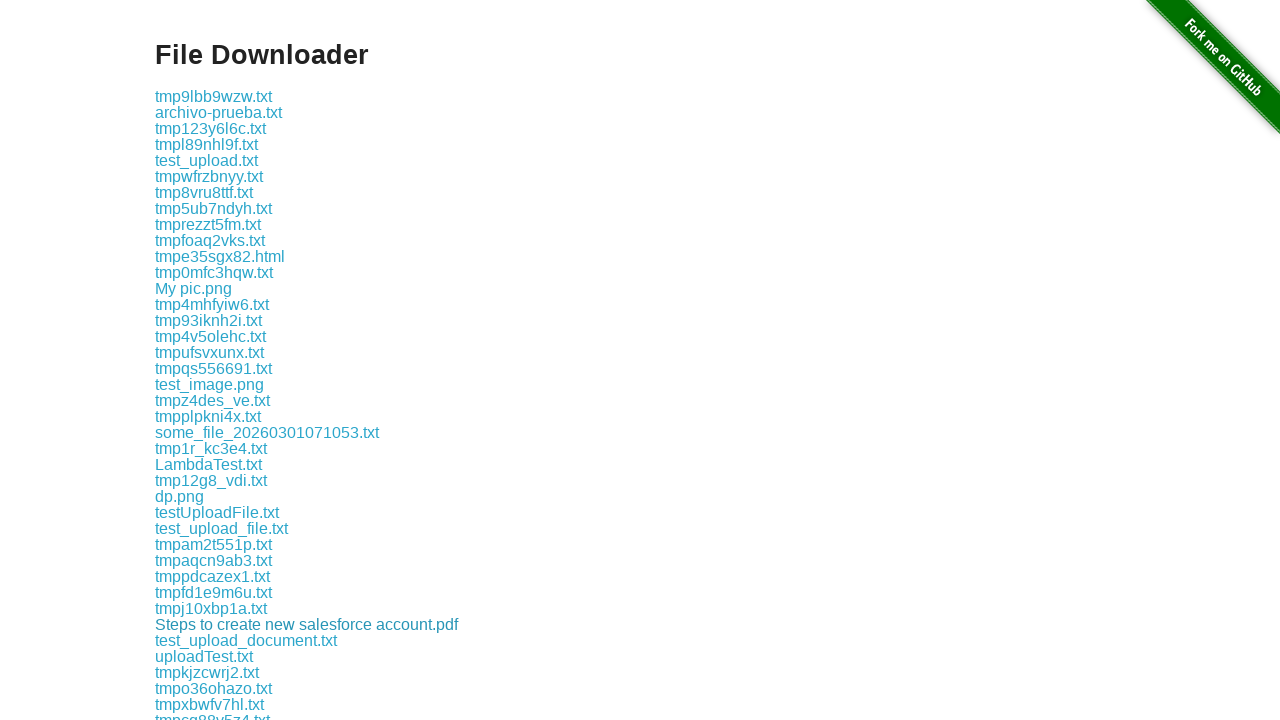

Scrolled page by 500 pixels using window.scroll()
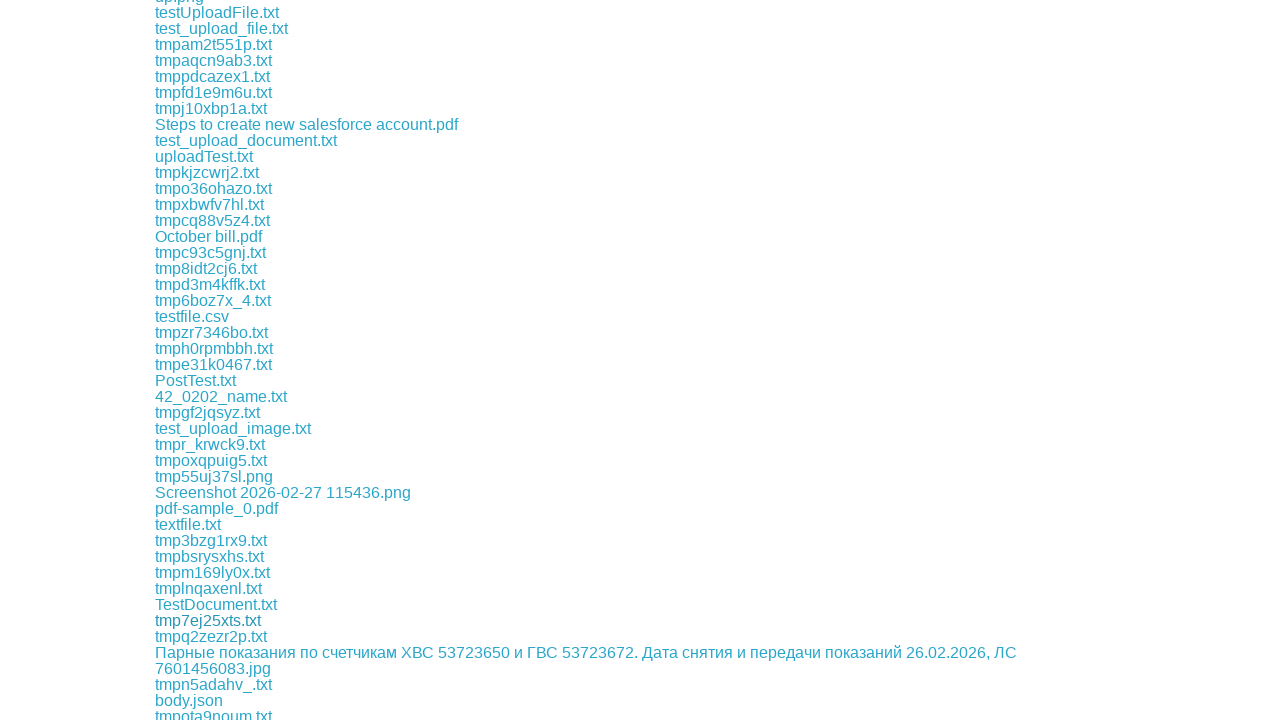

Scrolled to bottom of page using window.scrollBy()
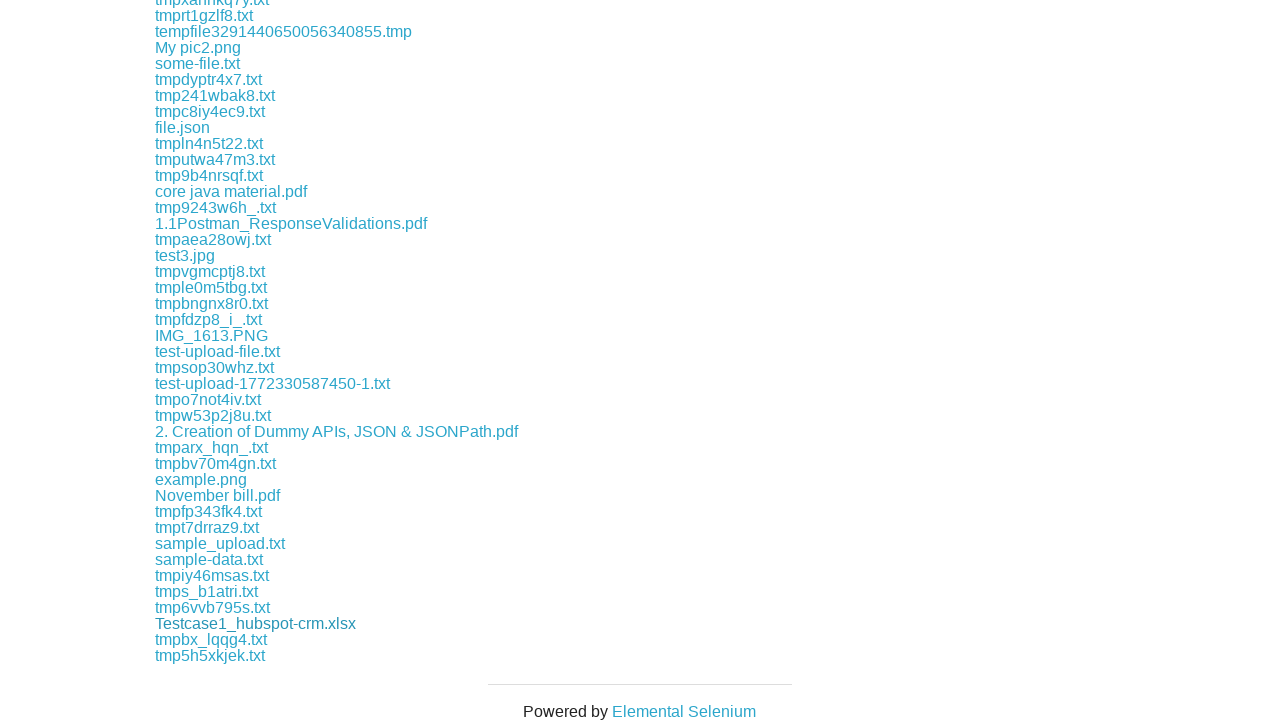

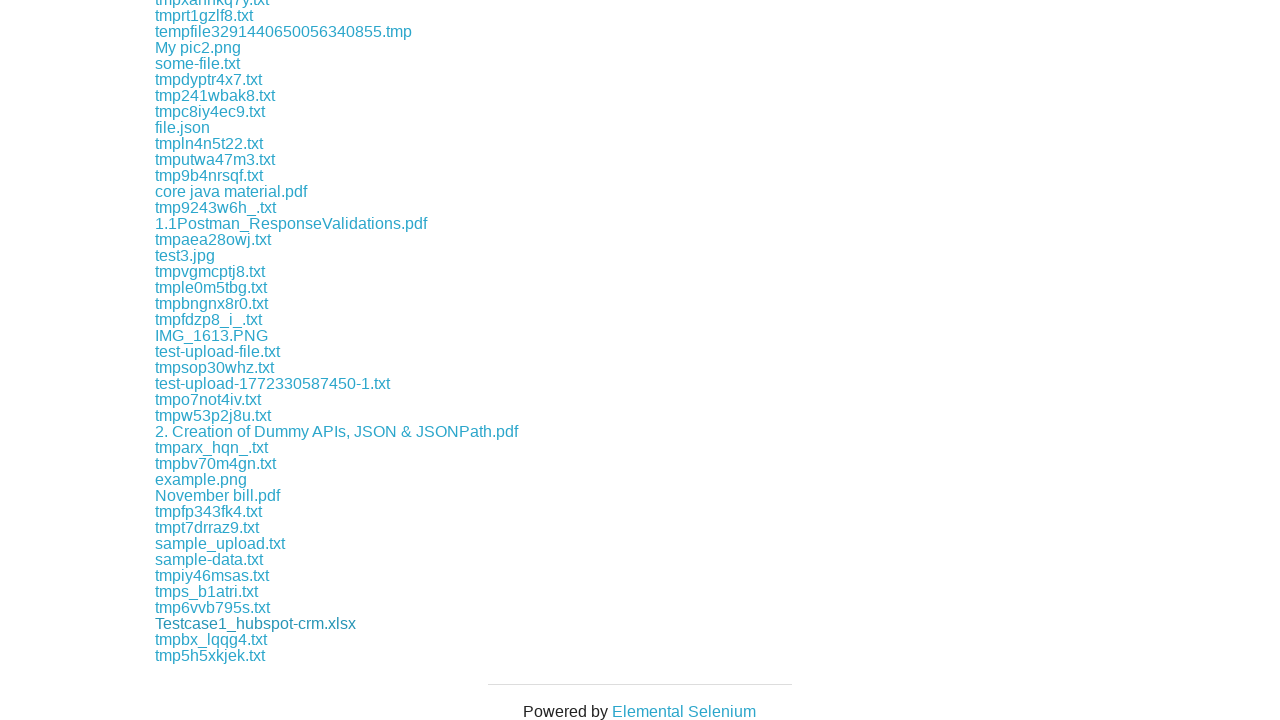